Demonstrates browser navigation to a page, retrieves page information (title, URL), and clicks on a link that opens a new browser window to test window handle functionality.

Starting URL: https://opensource-demo.orangehrmlive.com/web/index.php/auth/login

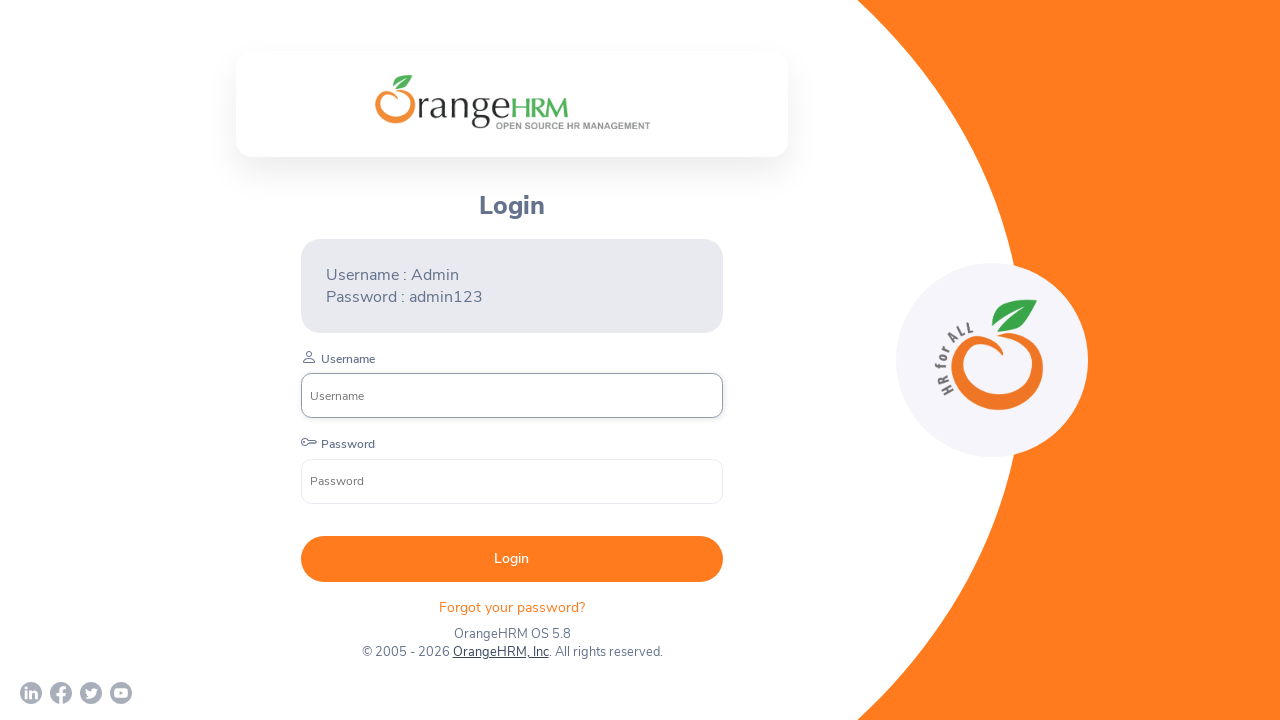

Set viewport size to 1920x1080
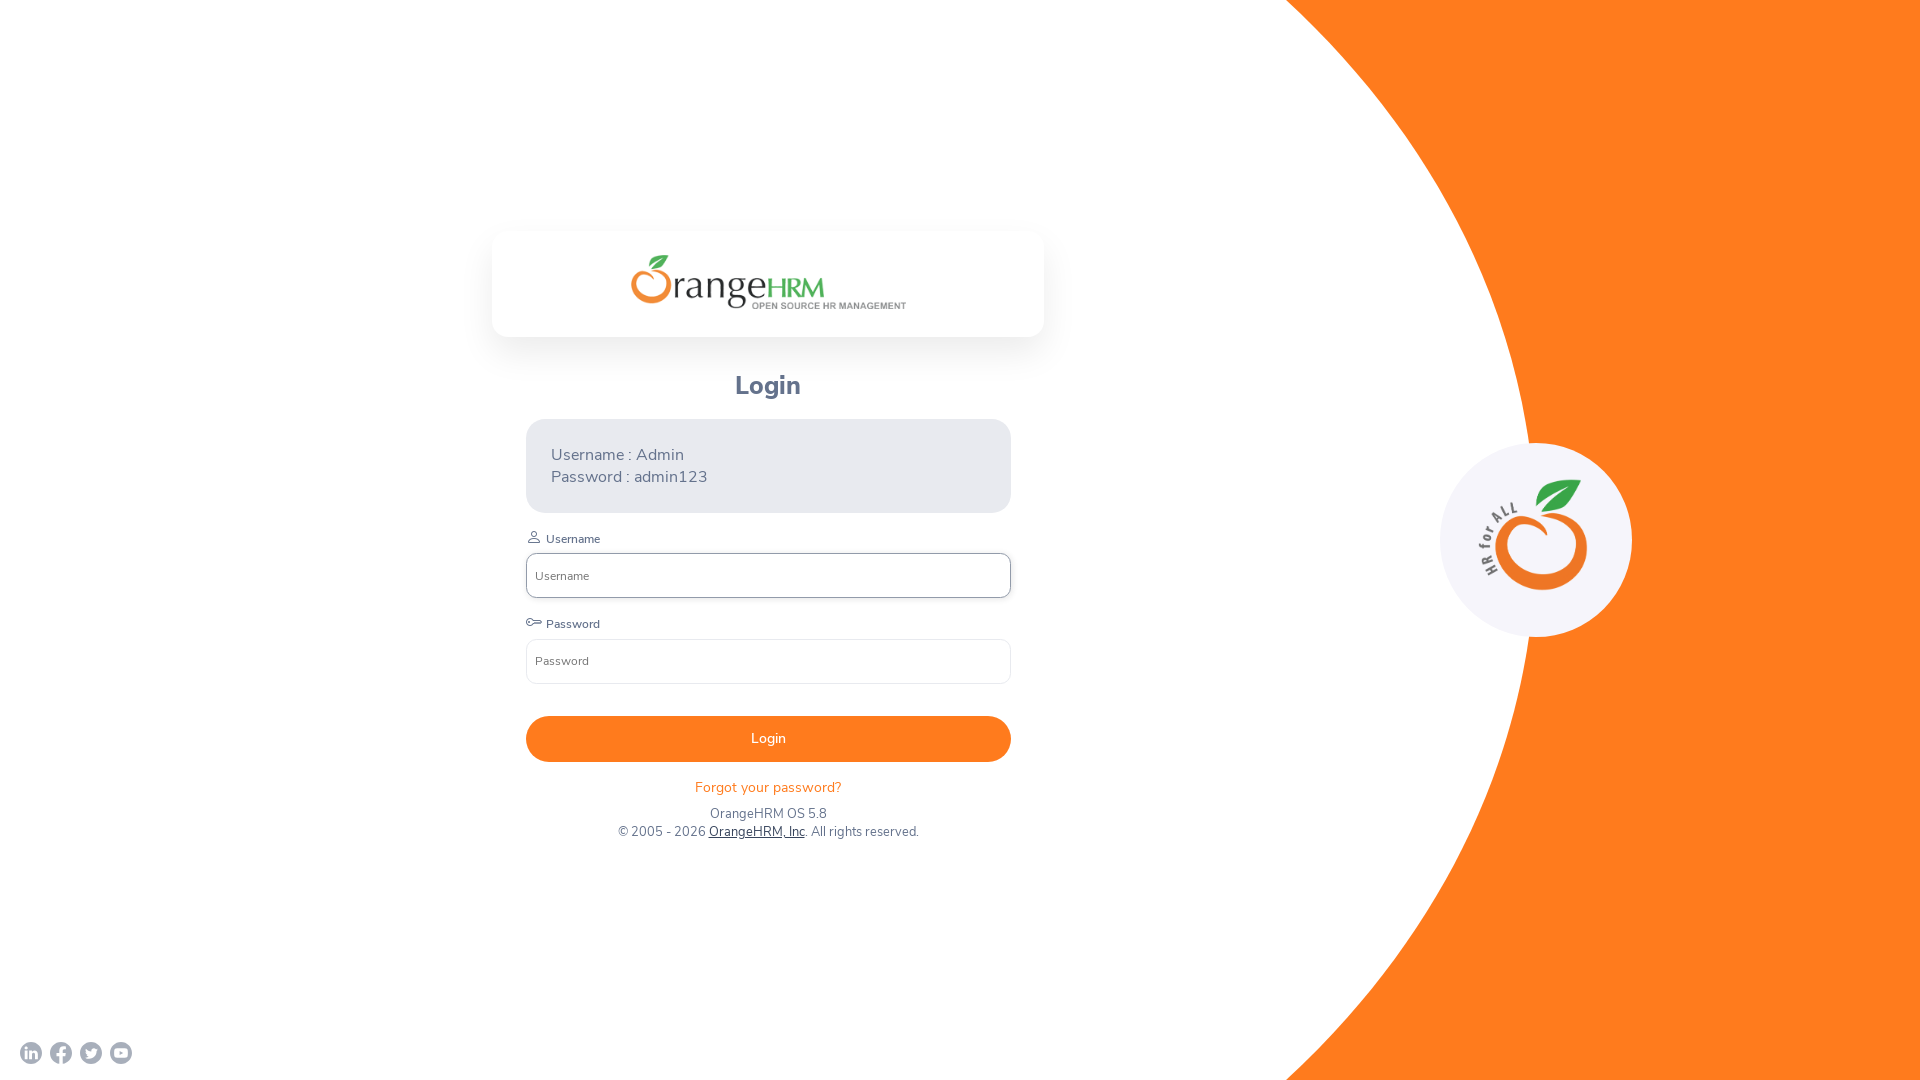

Retrieved page title: OrangeHRM
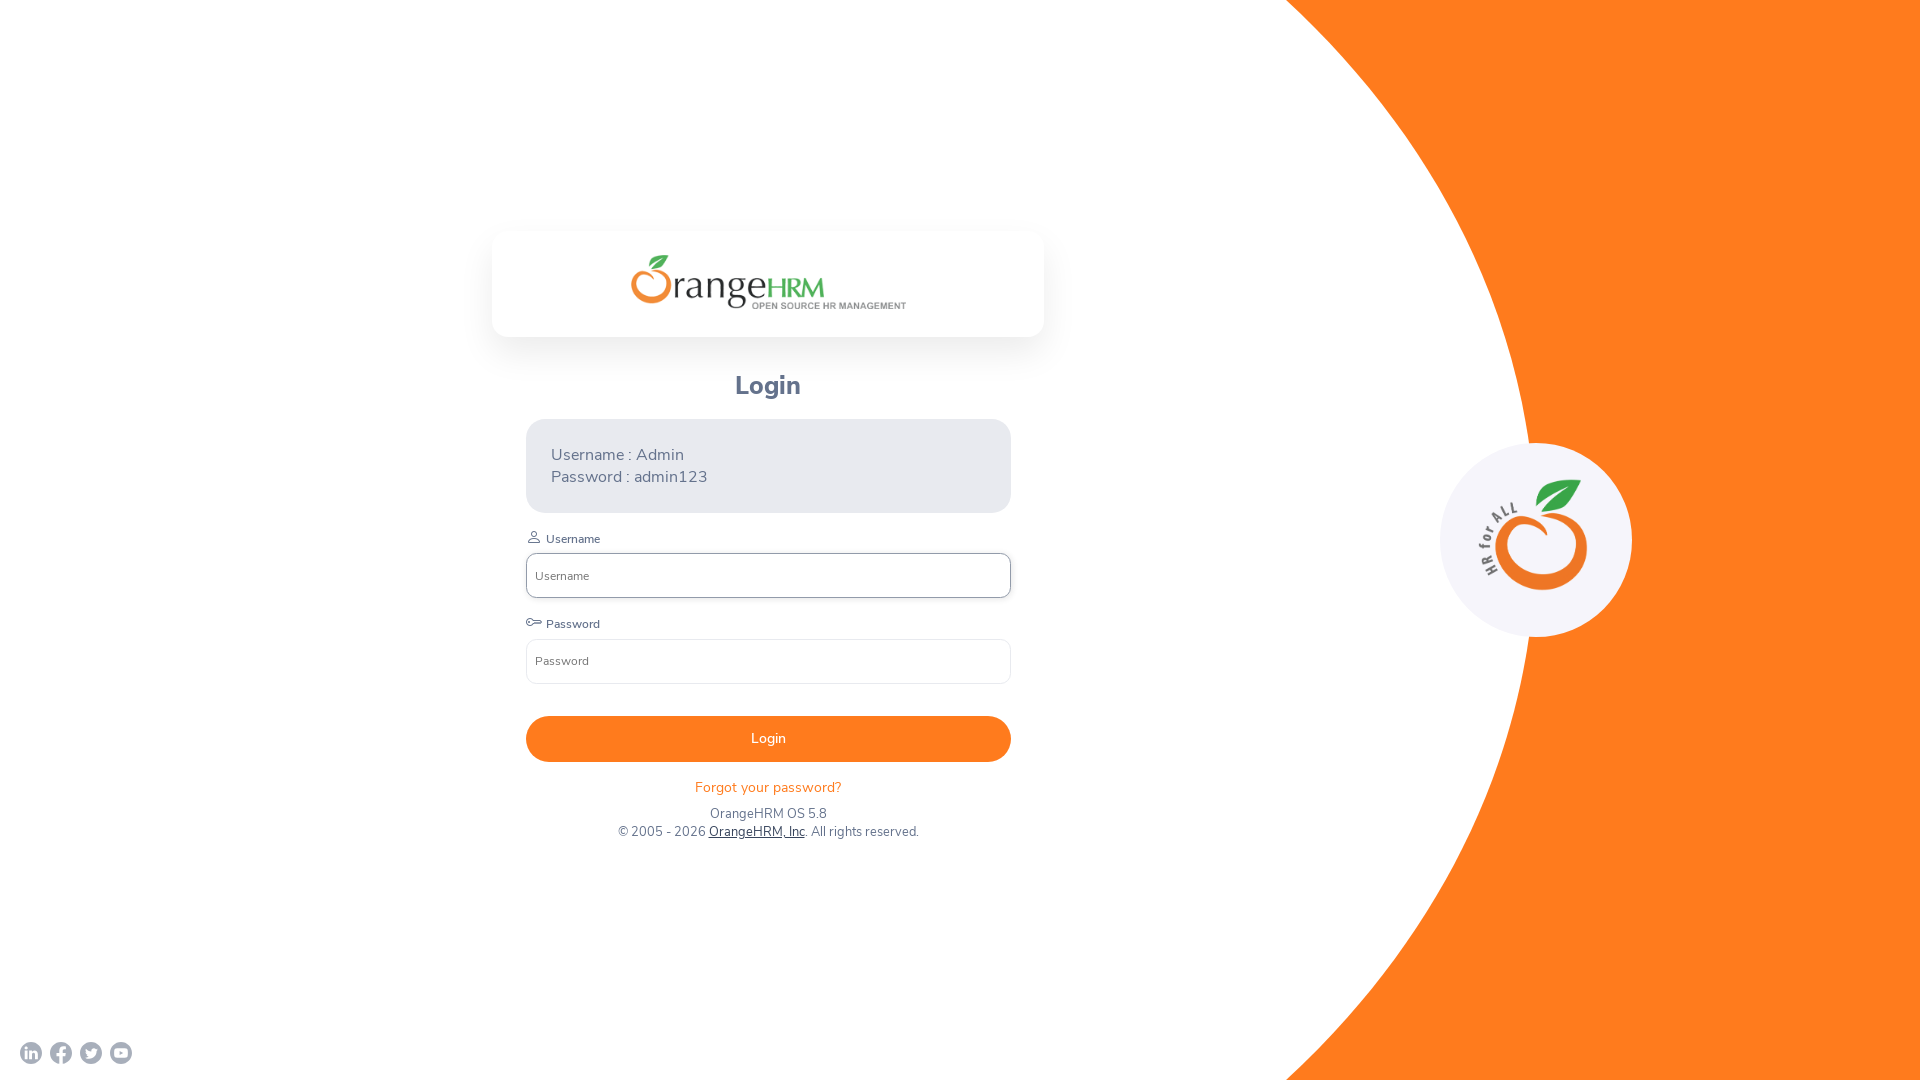

Retrieved current URL: https://opensource-demo.orangehrmlive.com/web/index.php/auth/login
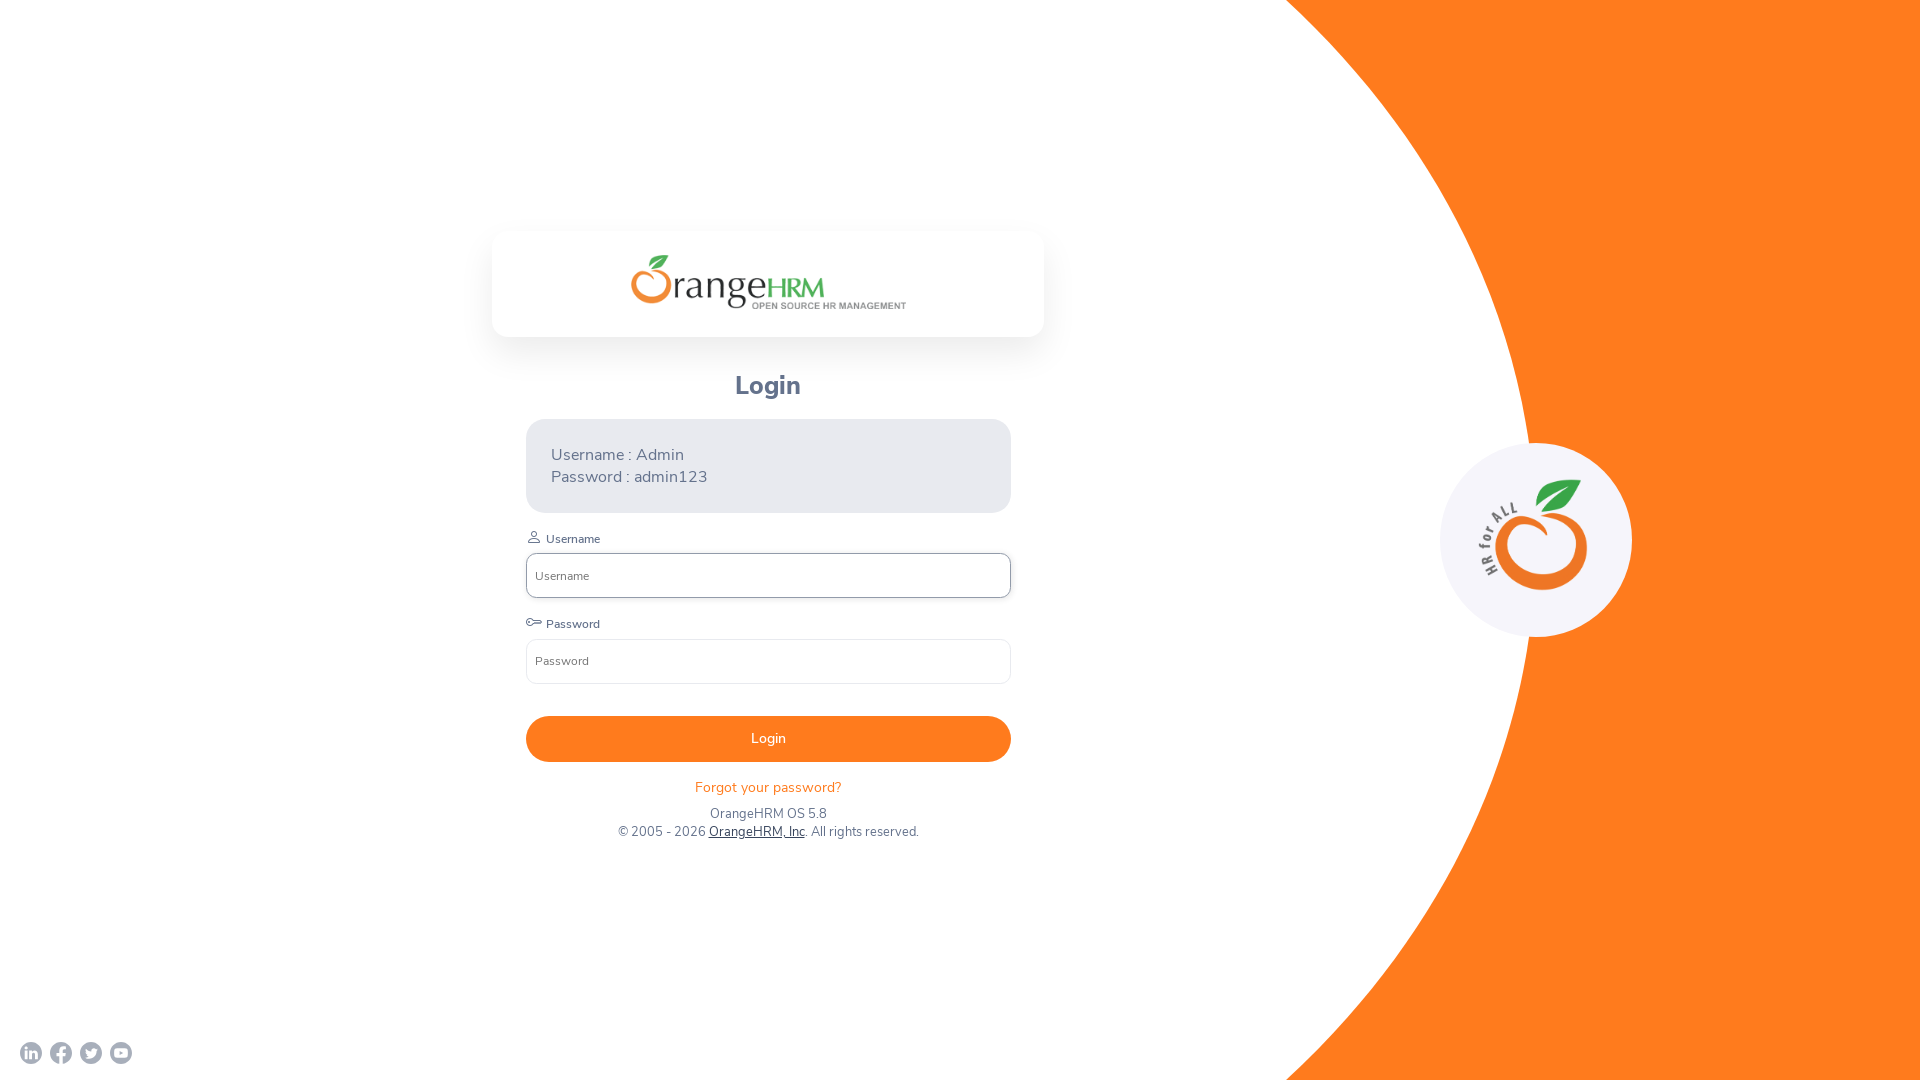

Retrieved page source content
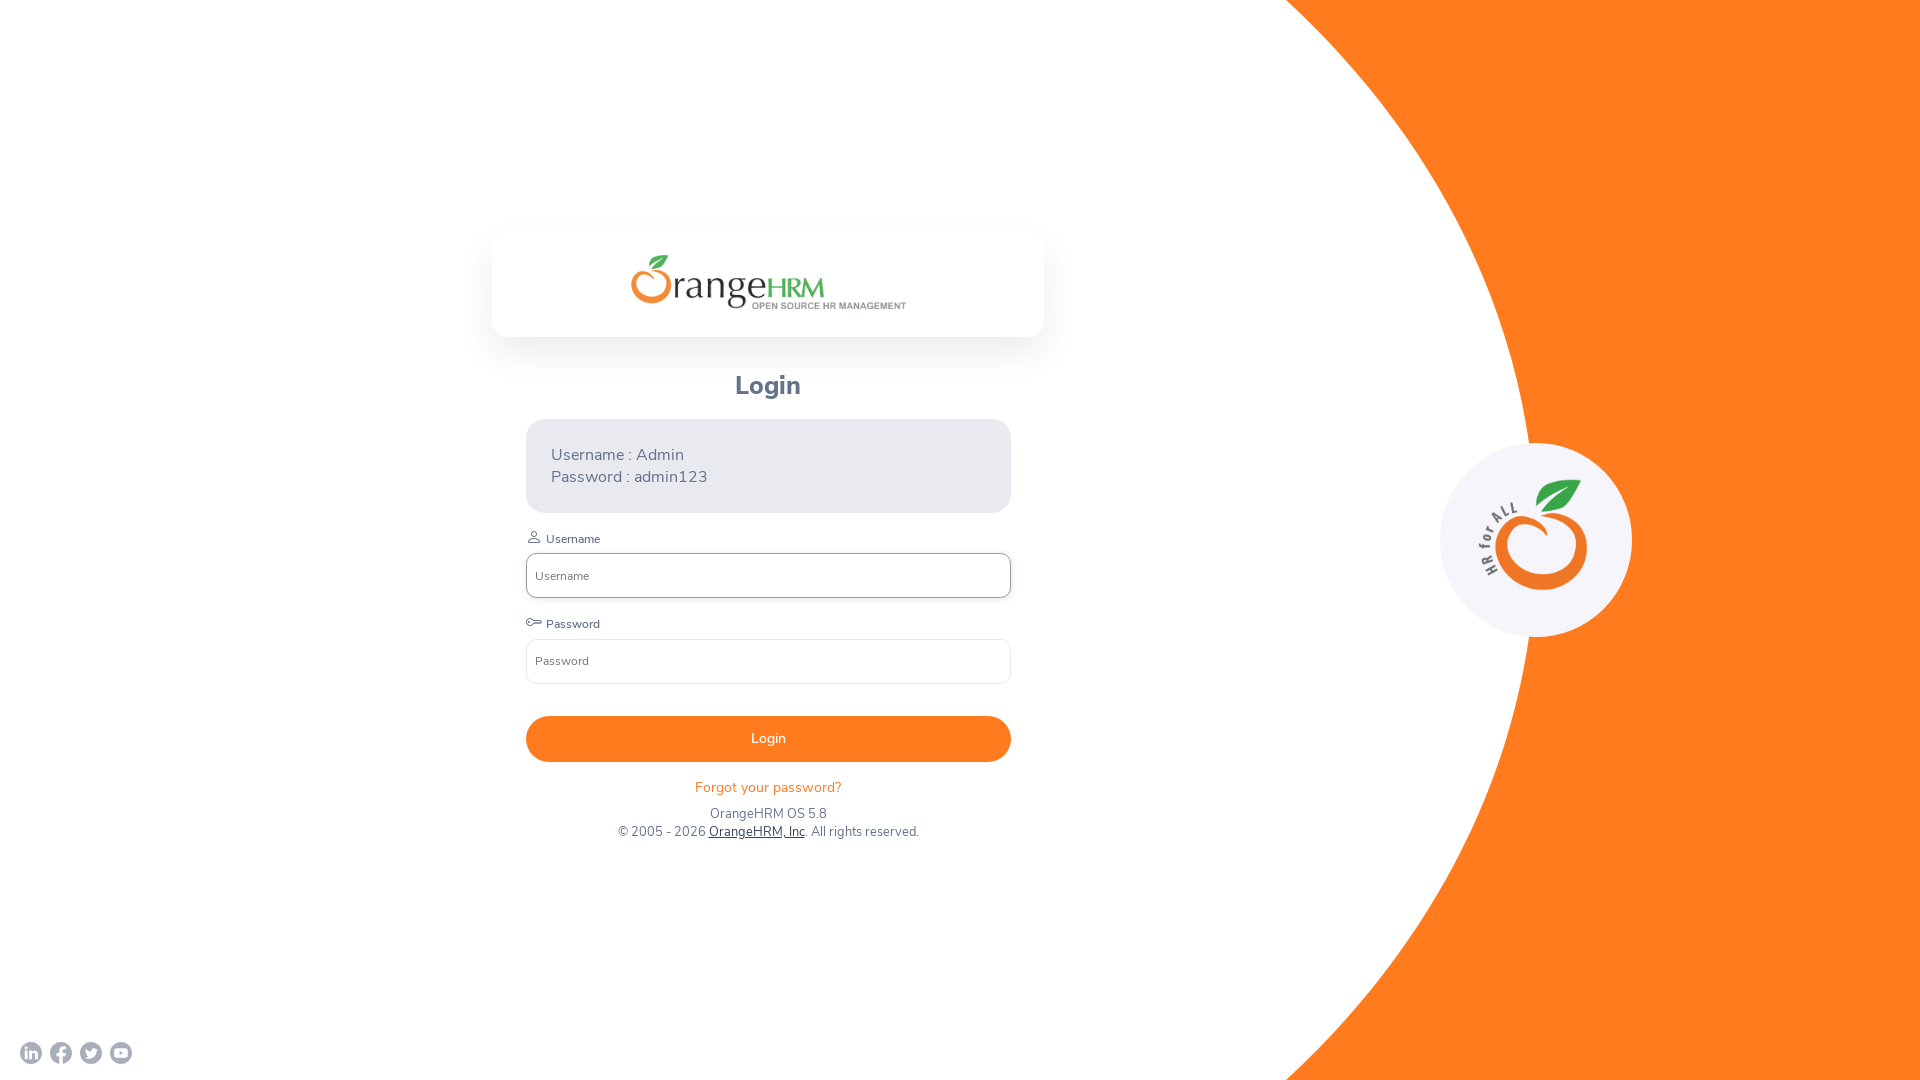

Confirmed current page URL: https://opensource-demo.orangehrmlive.com/web/index.php/auth/login
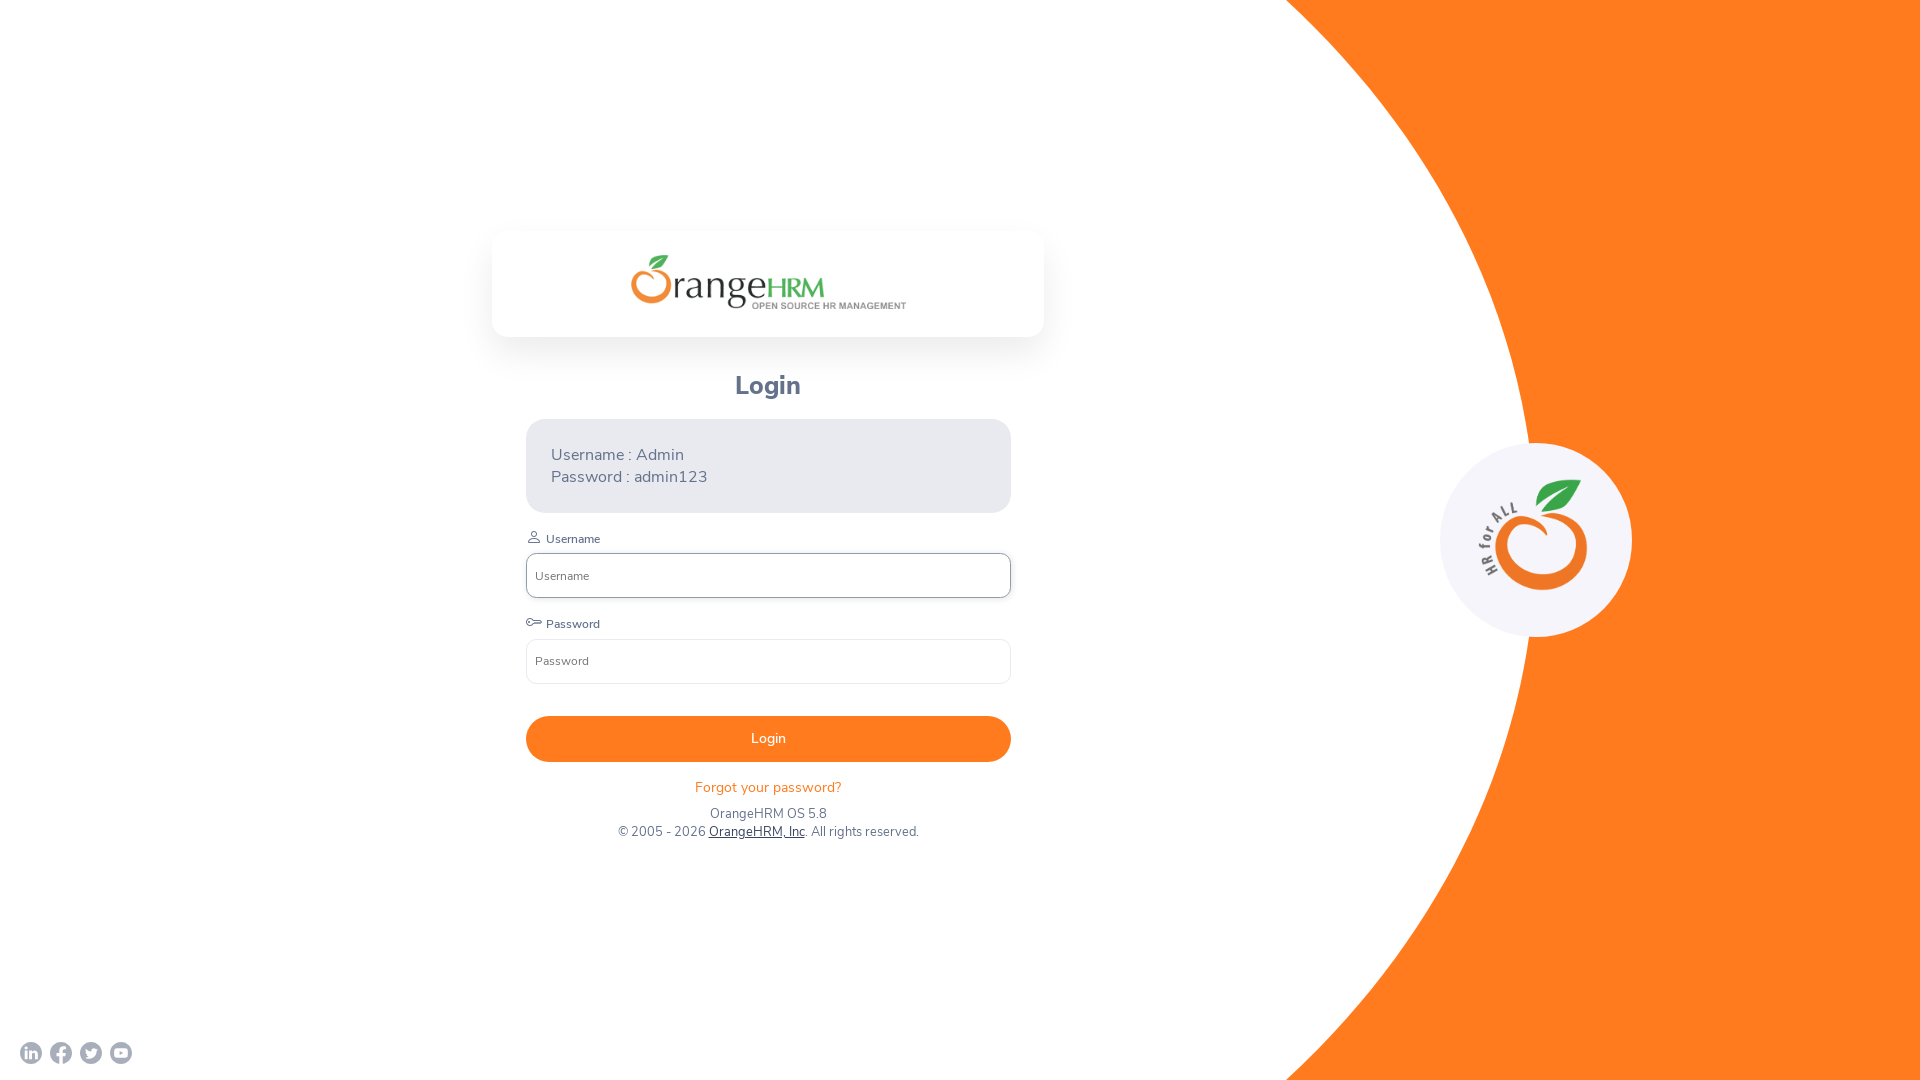

OrangeHRM, Inc link became visible
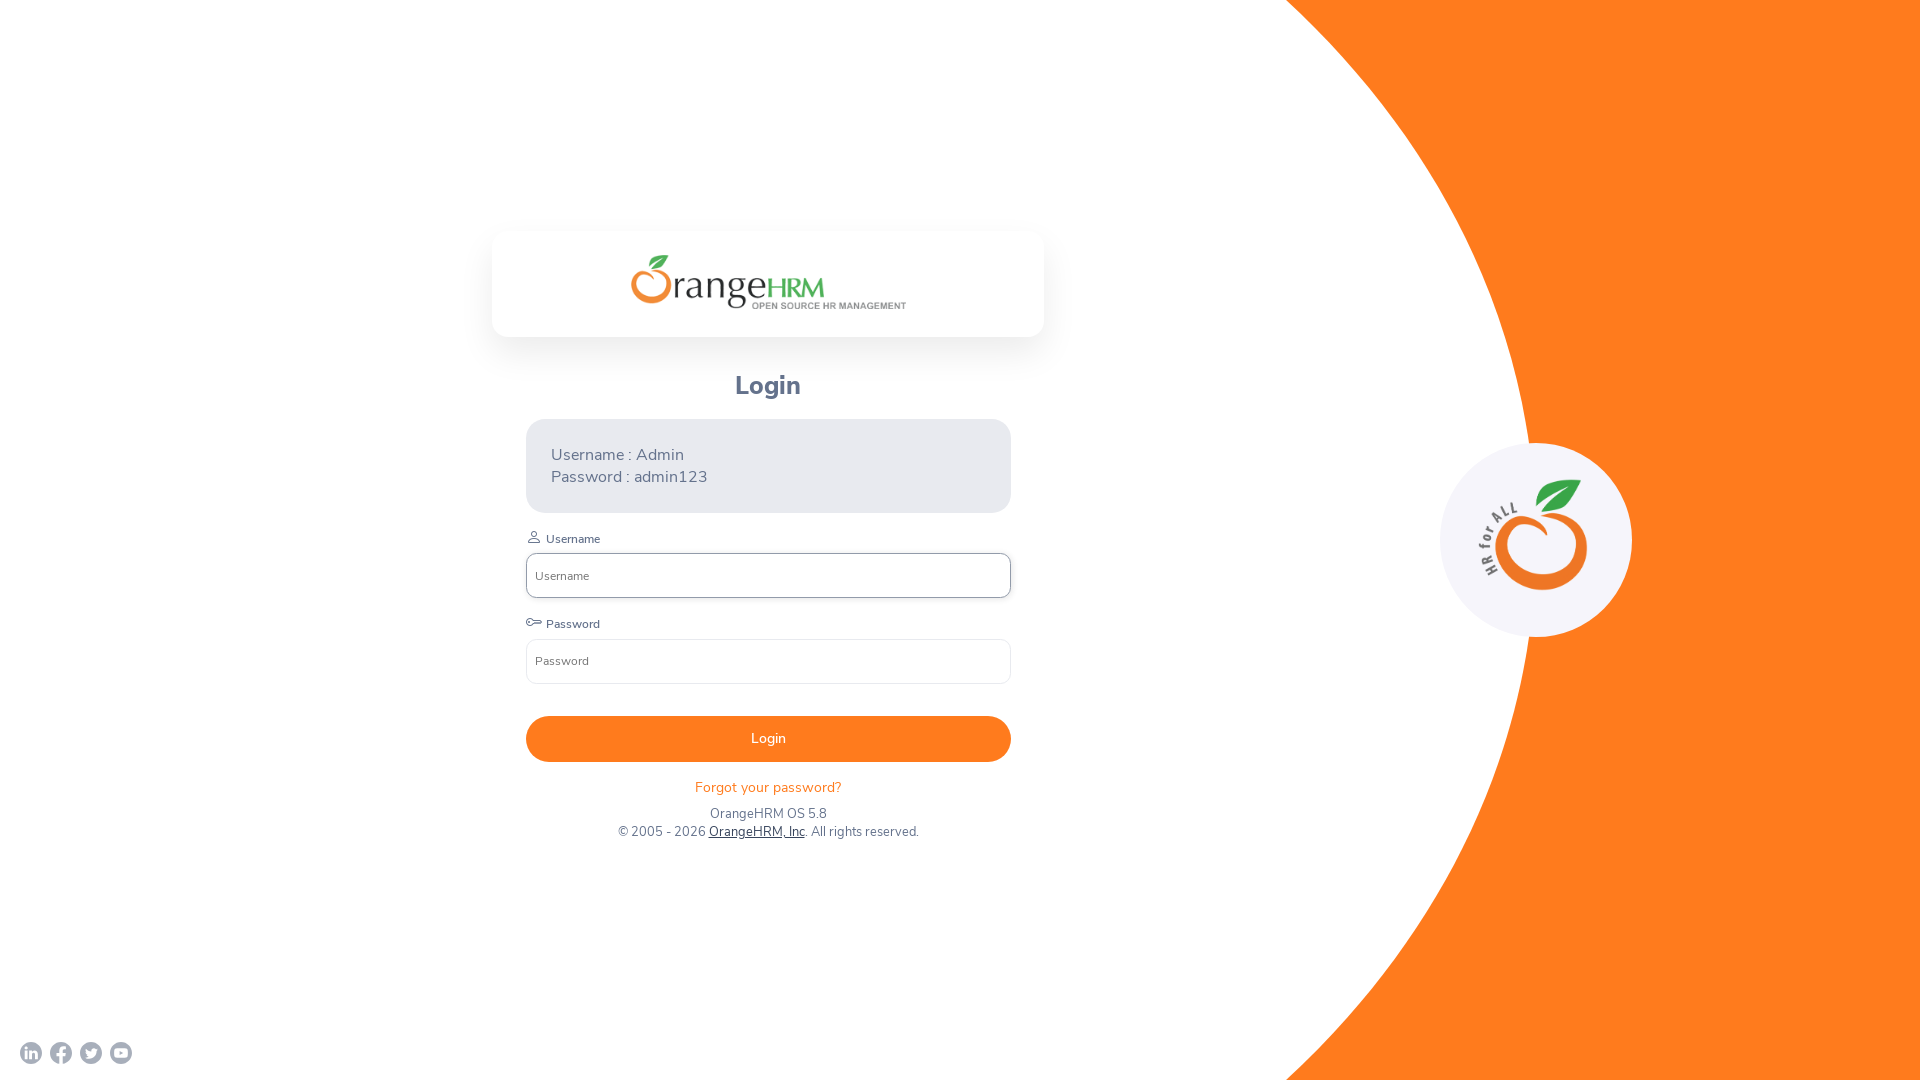

Clicked on OrangeHRM, Inc link to open new window at (756, 832) on xpath=//a[text()='OrangeHRM, Inc']
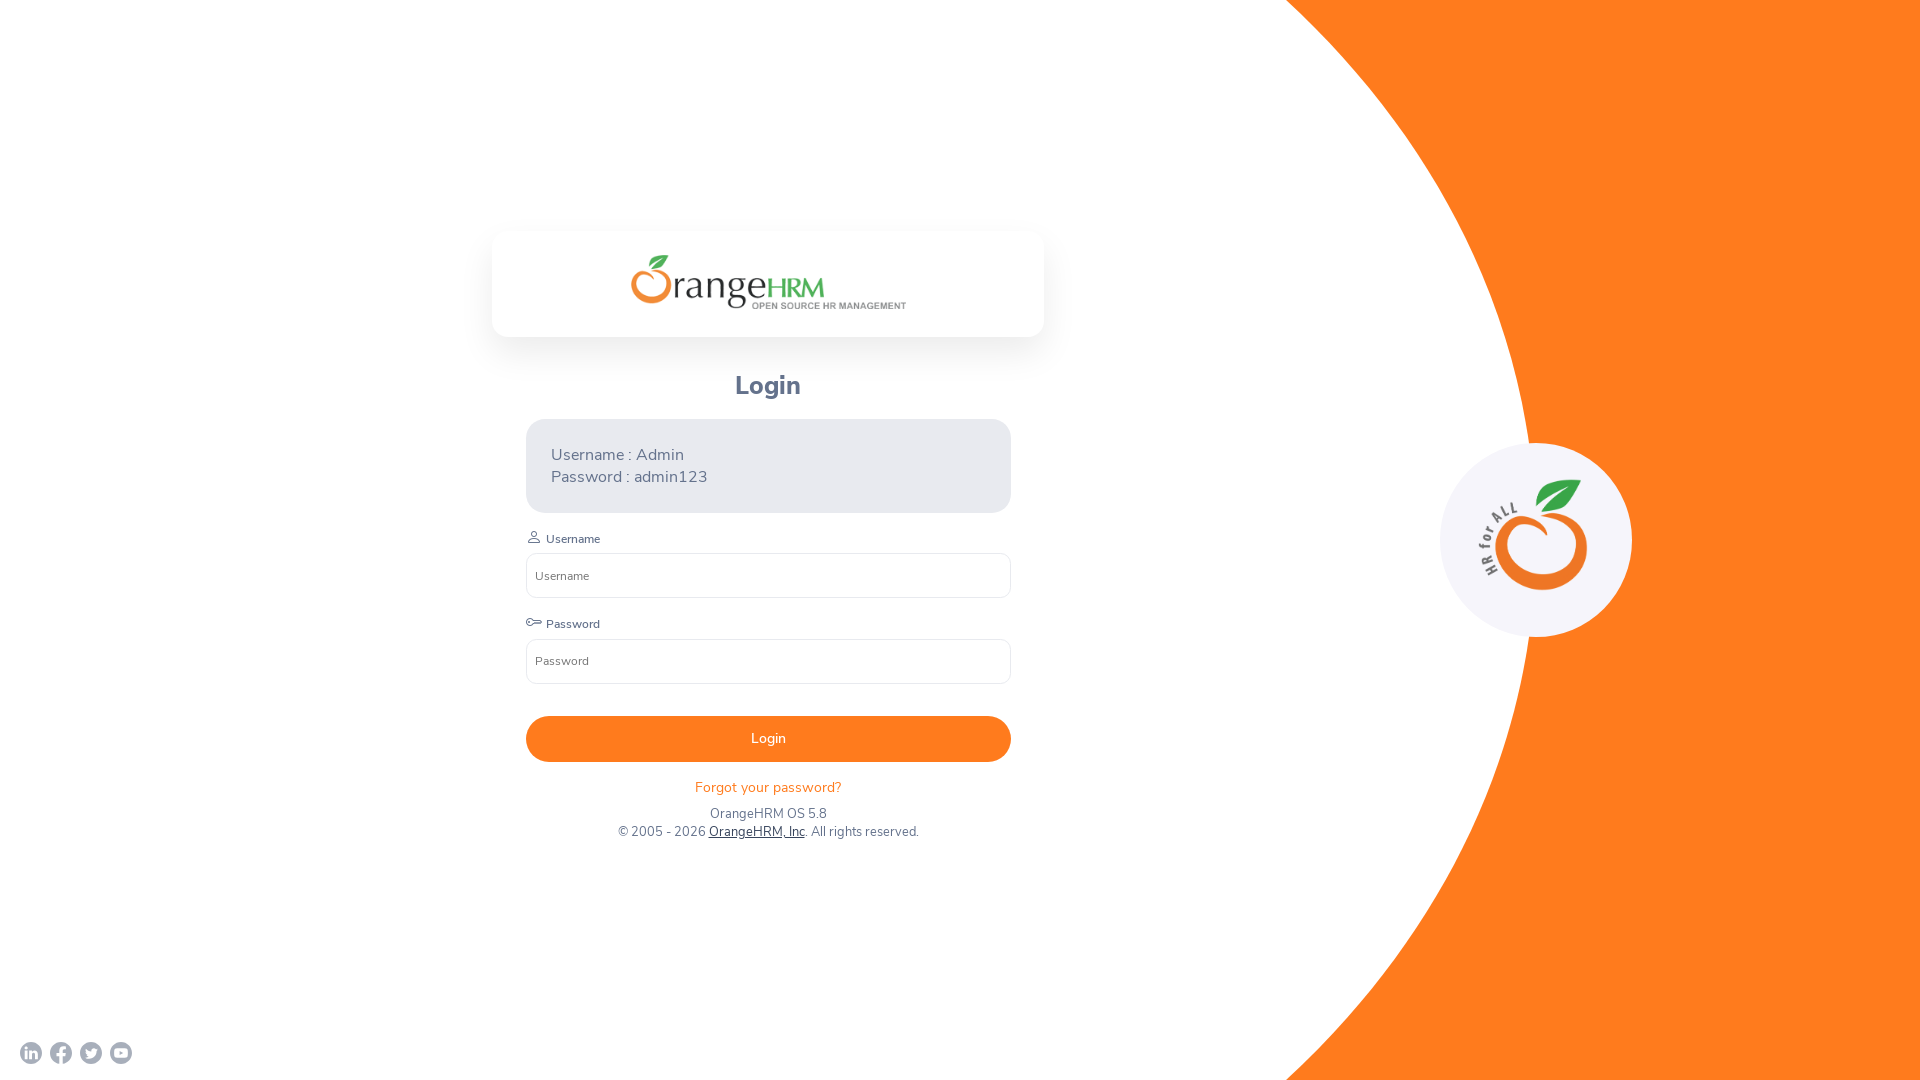

New page window was opened and retrieved
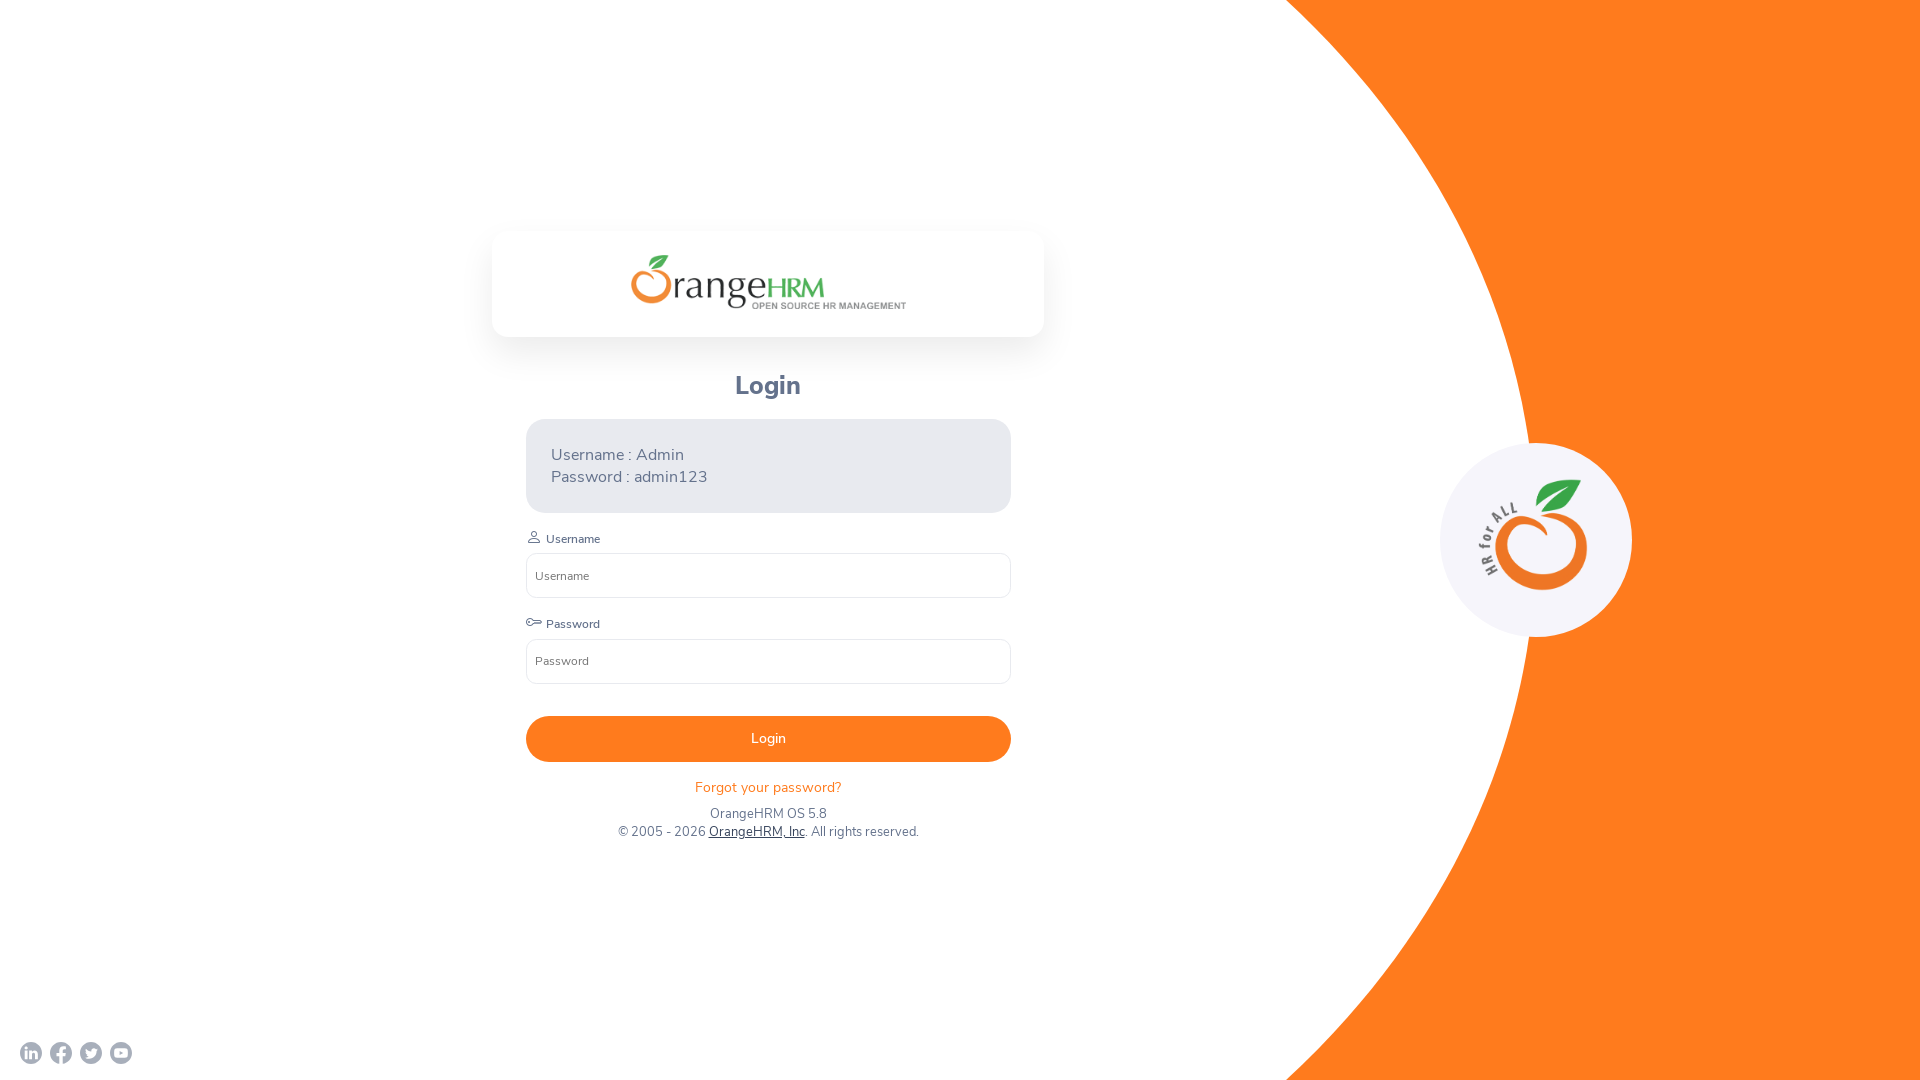

New page finished loading
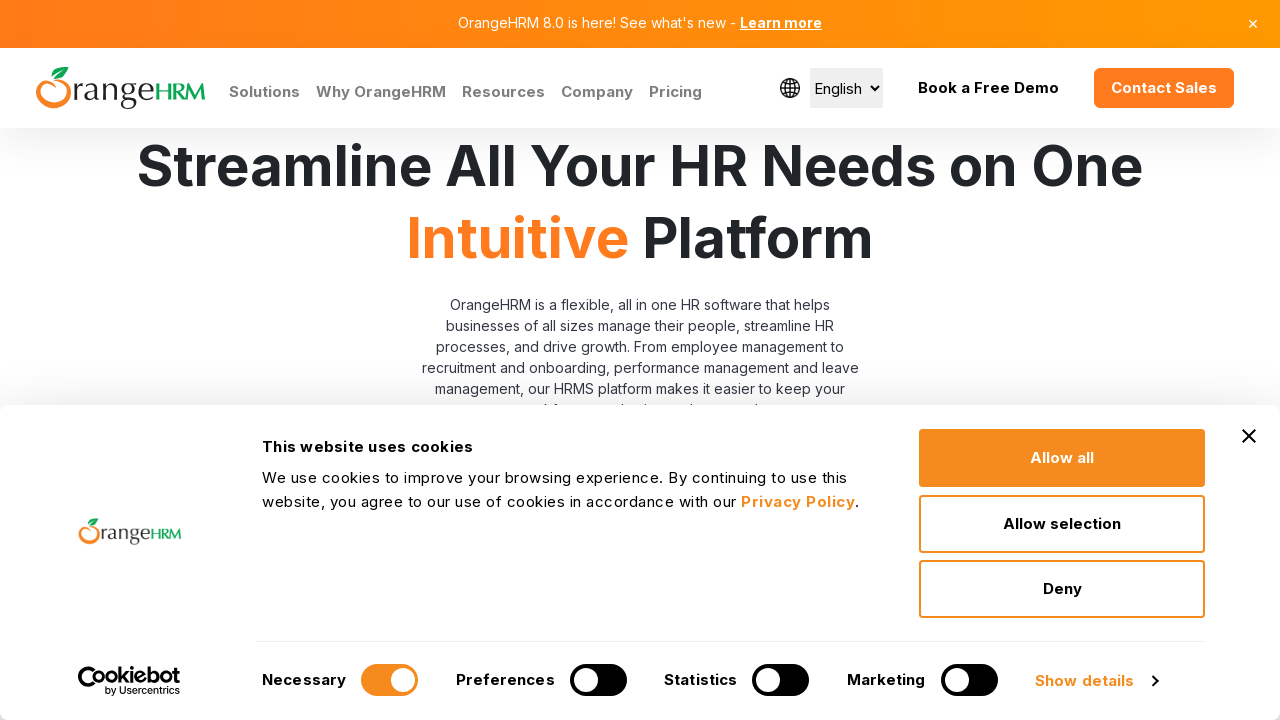

Retrieved all open pages/windows: 2 total
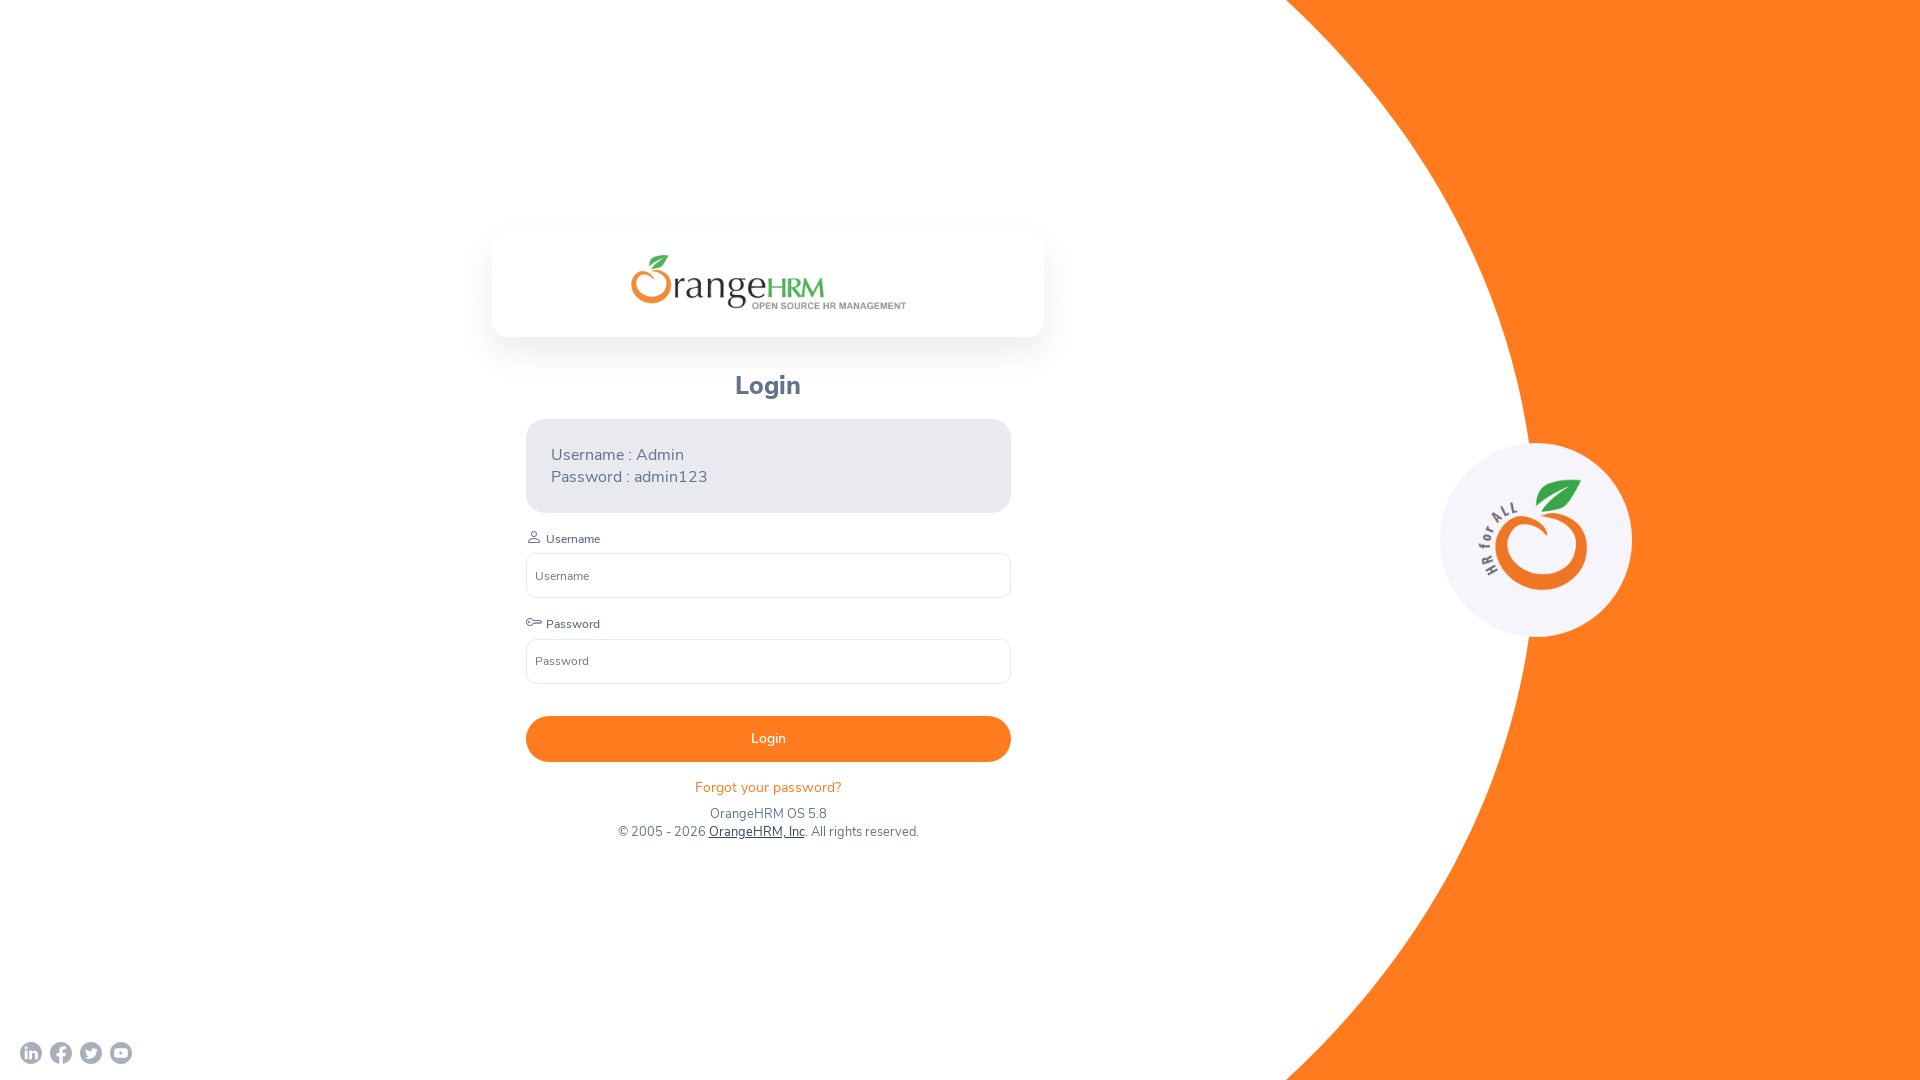

Window 0 URL: https://opensource-demo.orangehrmlive.com/web/index.php/auth/login
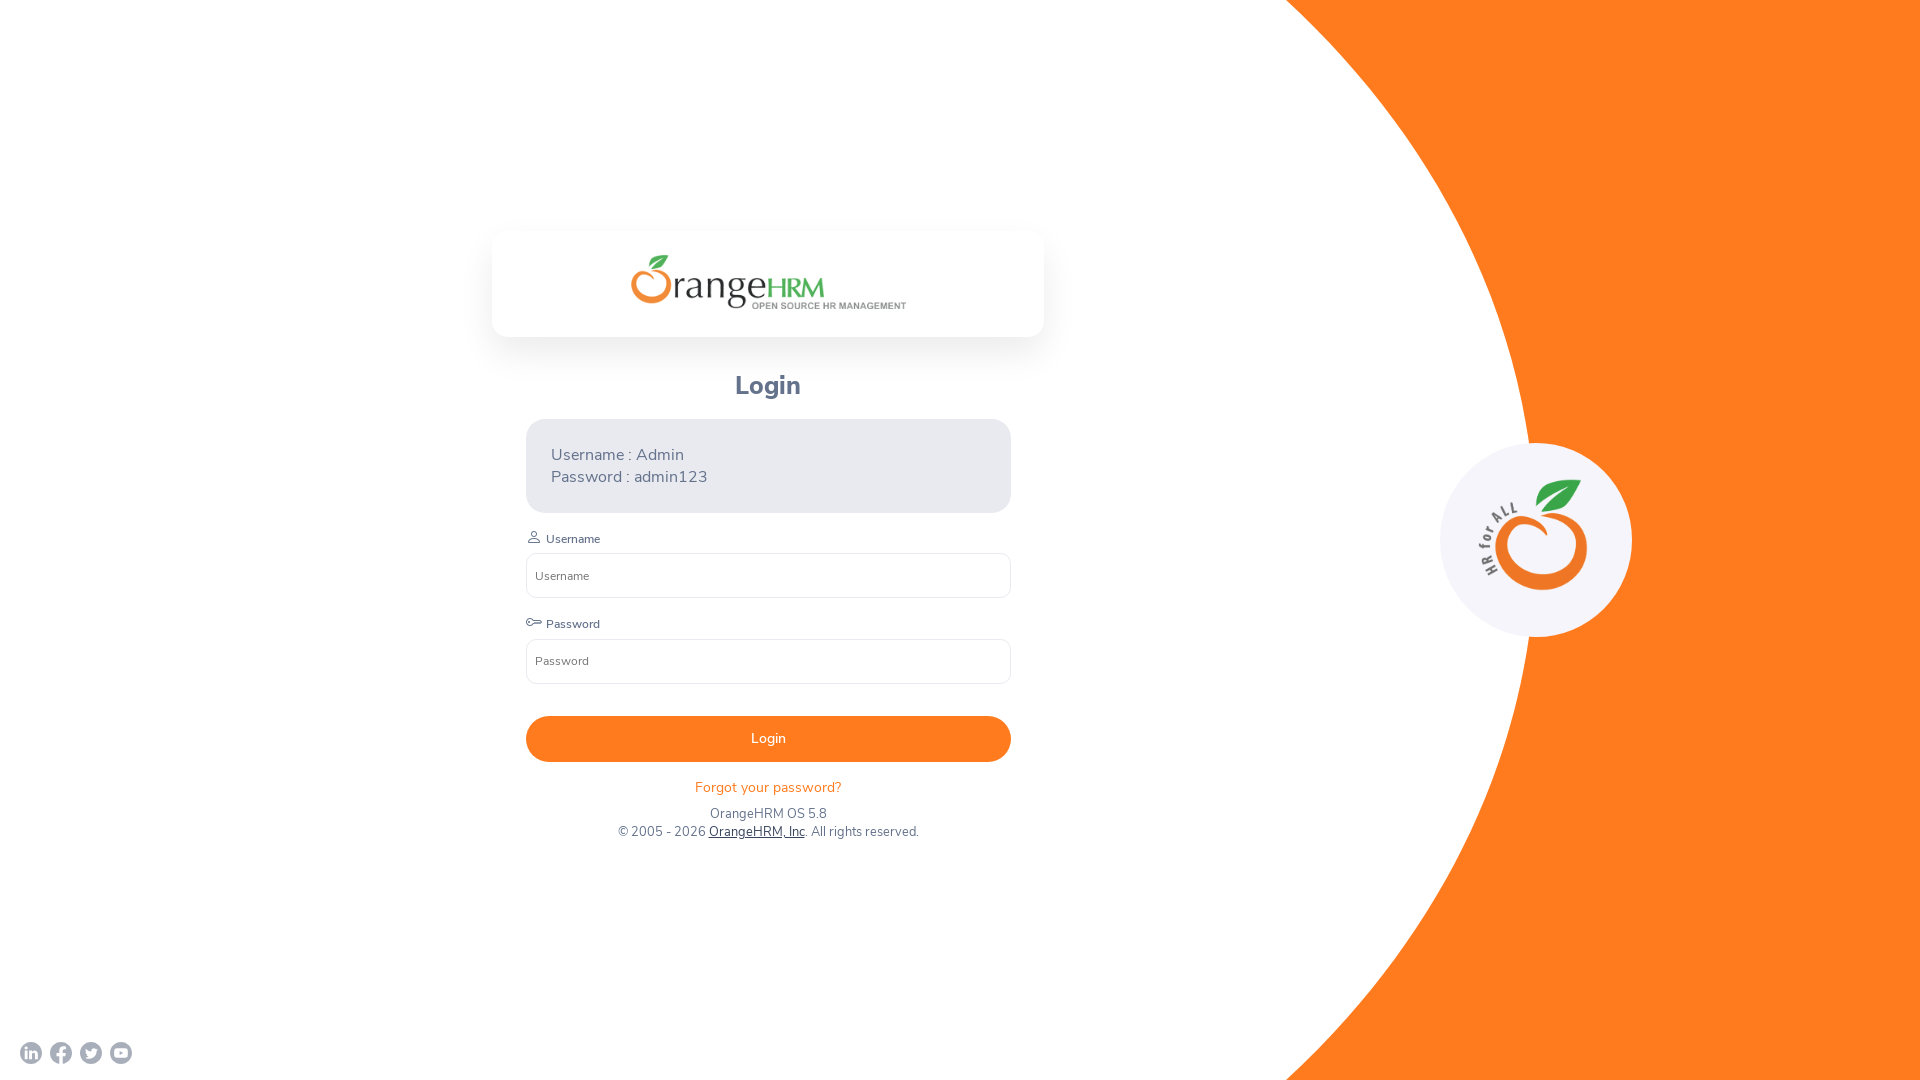

Window 1 URL: https://www.orangehrm.com/
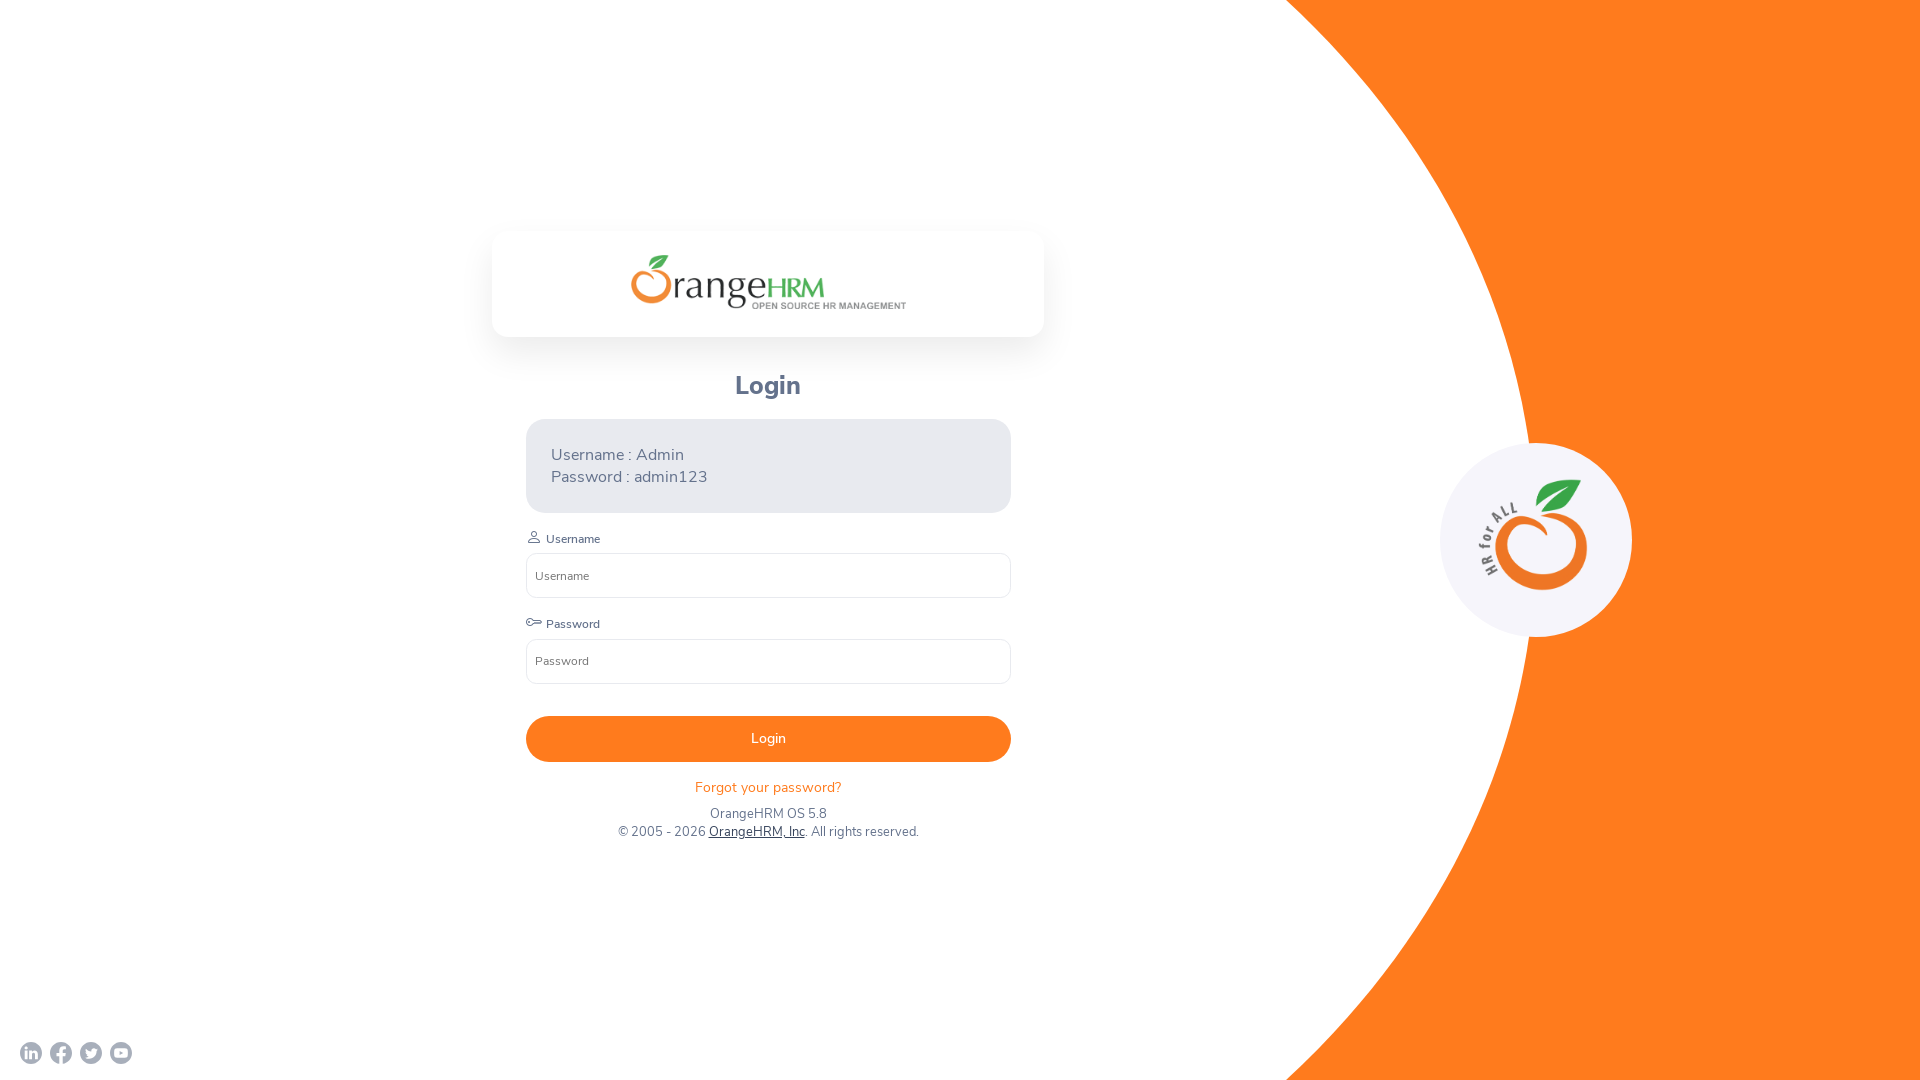

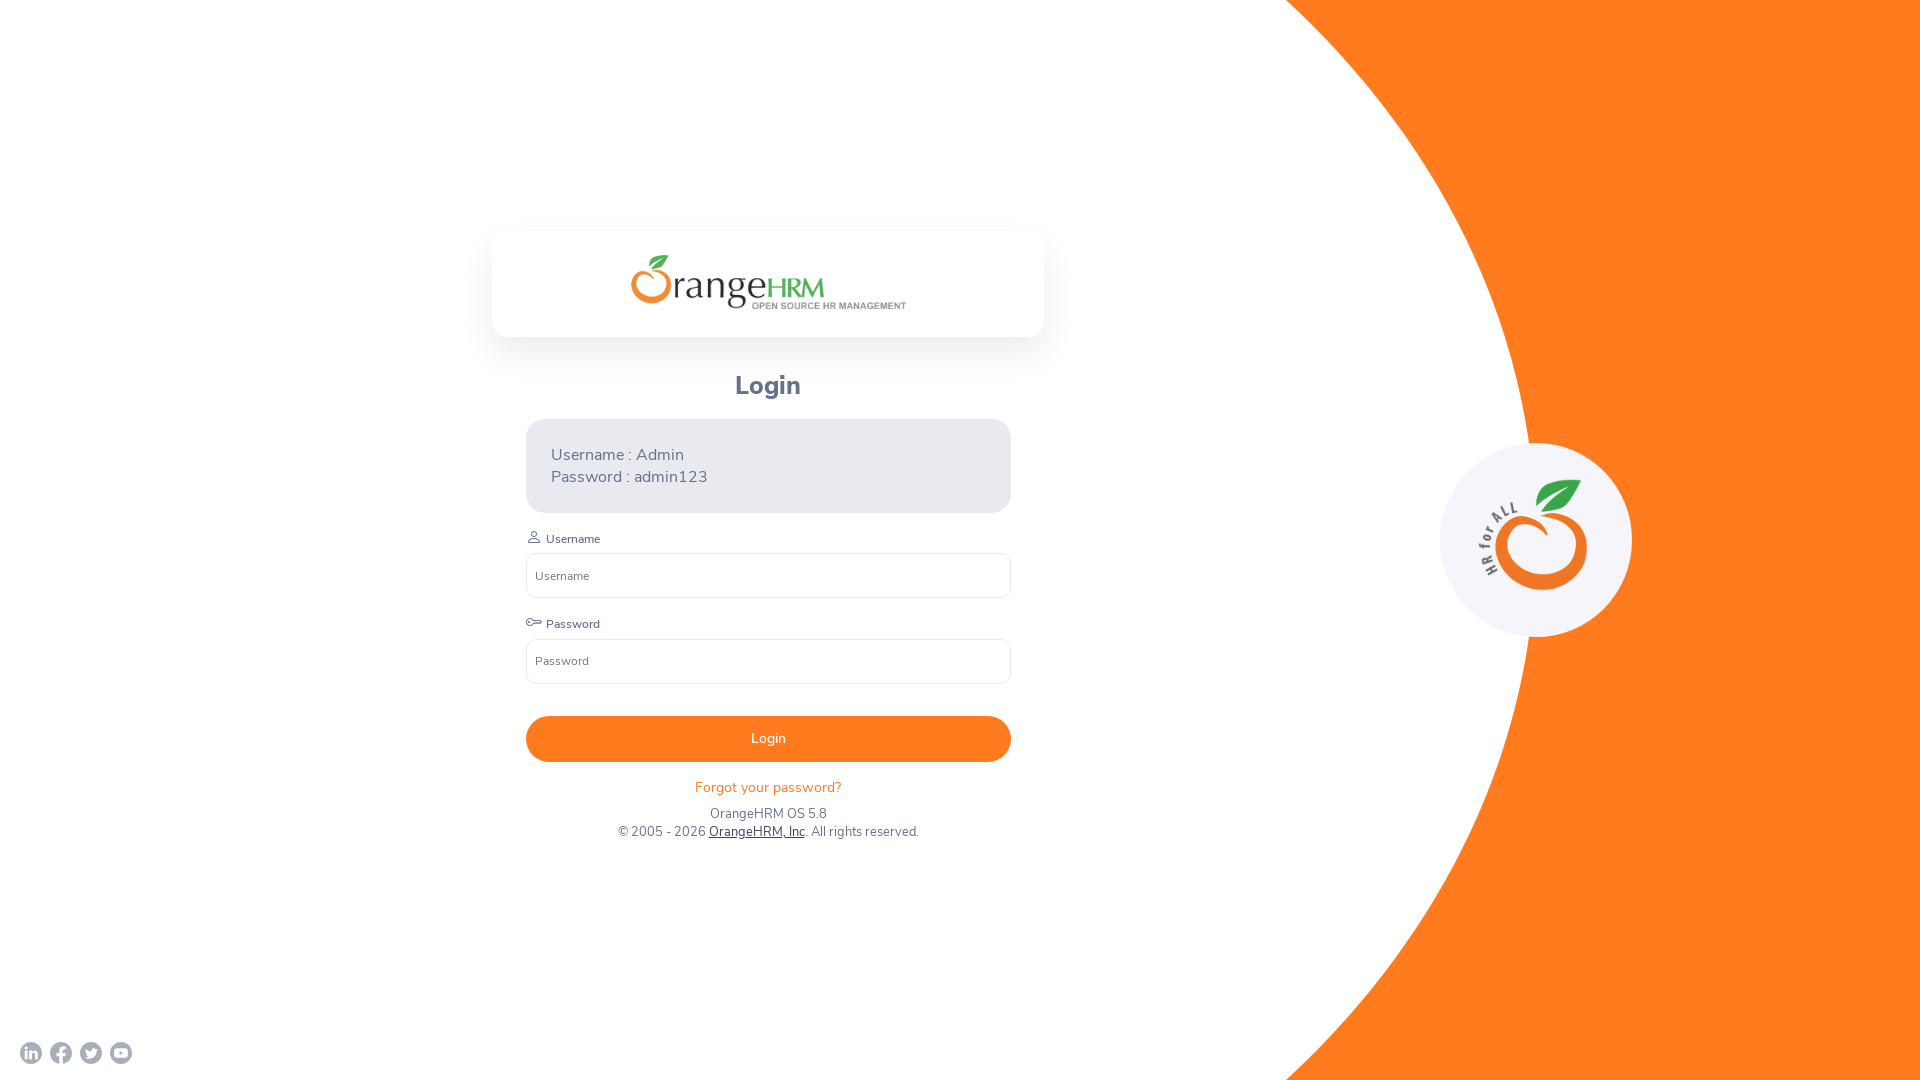